Searches for trains between two Indian railway stations (MAS to MDU) on erail.in by filling the from and to station fields, unchecking the date filter if selected, and waiting for the train list results to load.

Starting URL: https://erail.in/

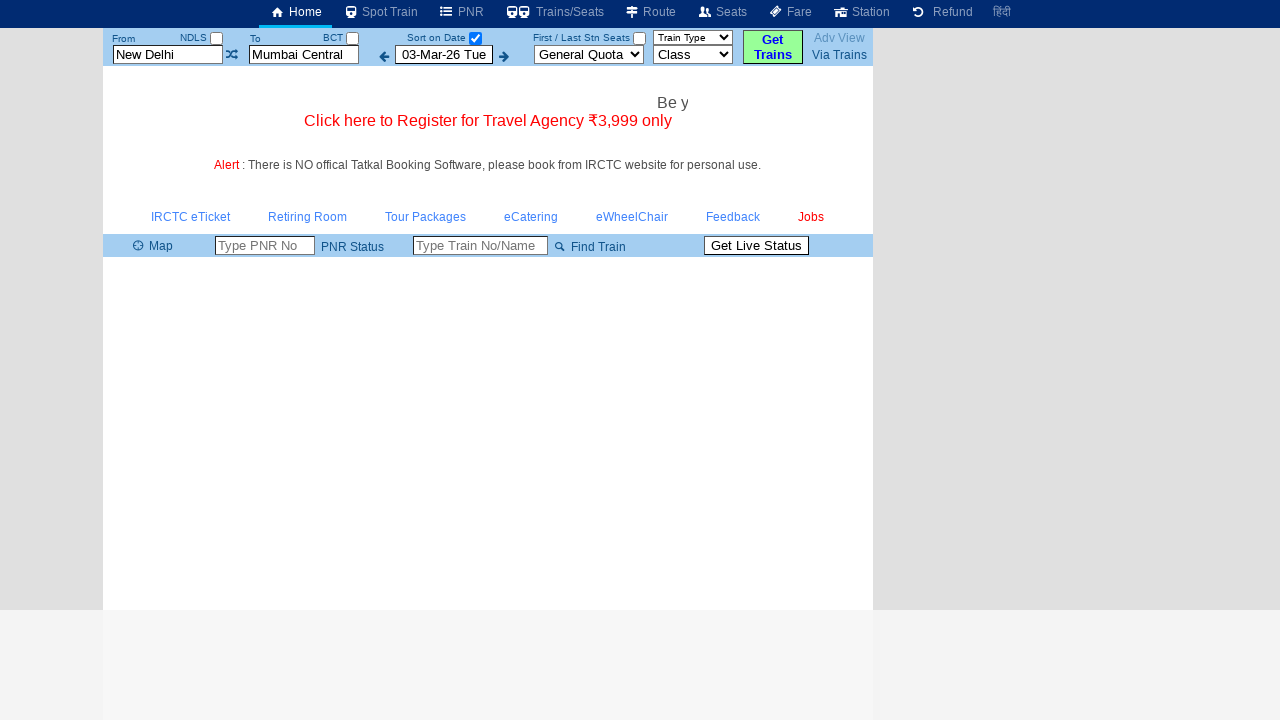

Cleared the 'From Station' field on #txtStationFrom
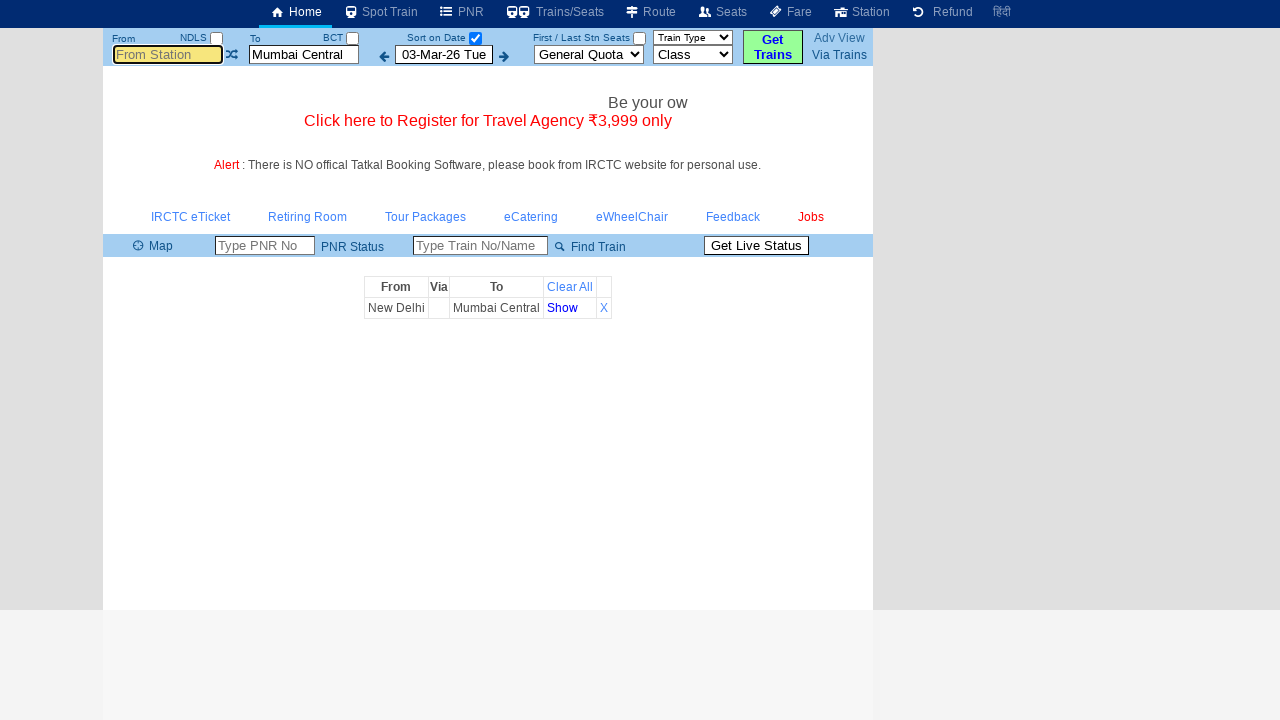

Filled 'From Station' field with 'MAS' (Chennai) on #txtStationFrom
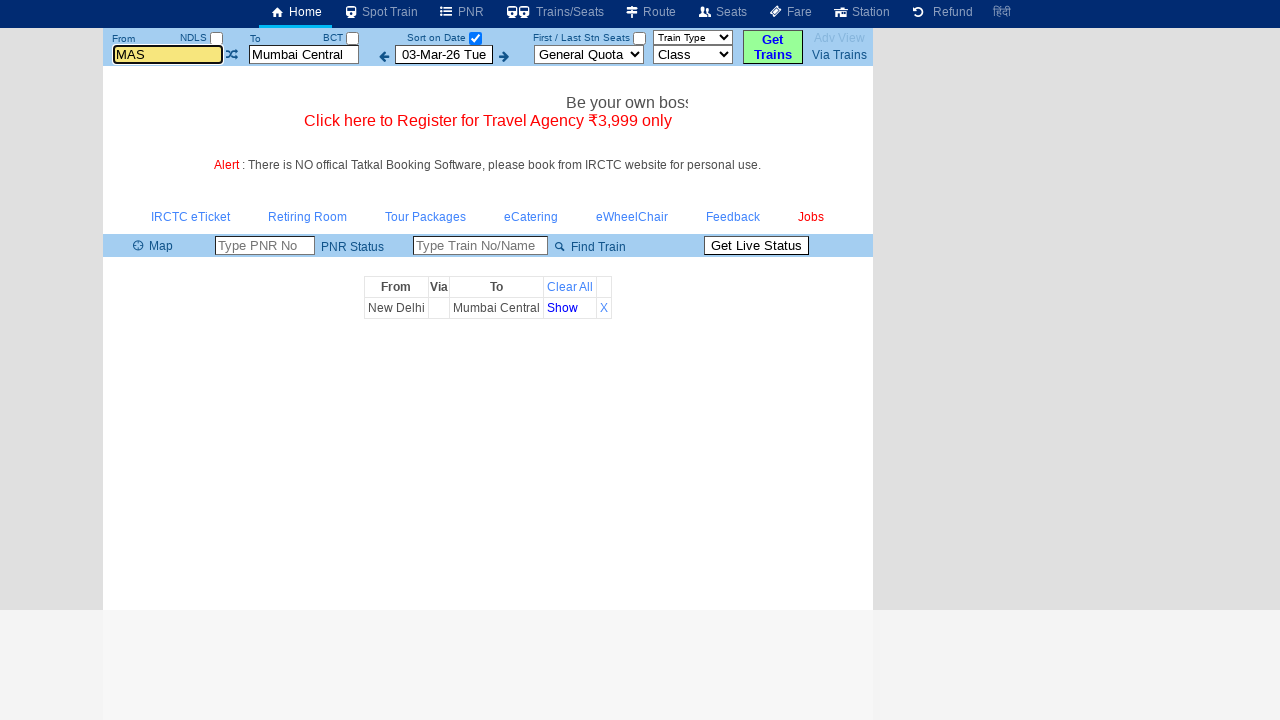

Pressed Enter to confirm 'From Station' selection
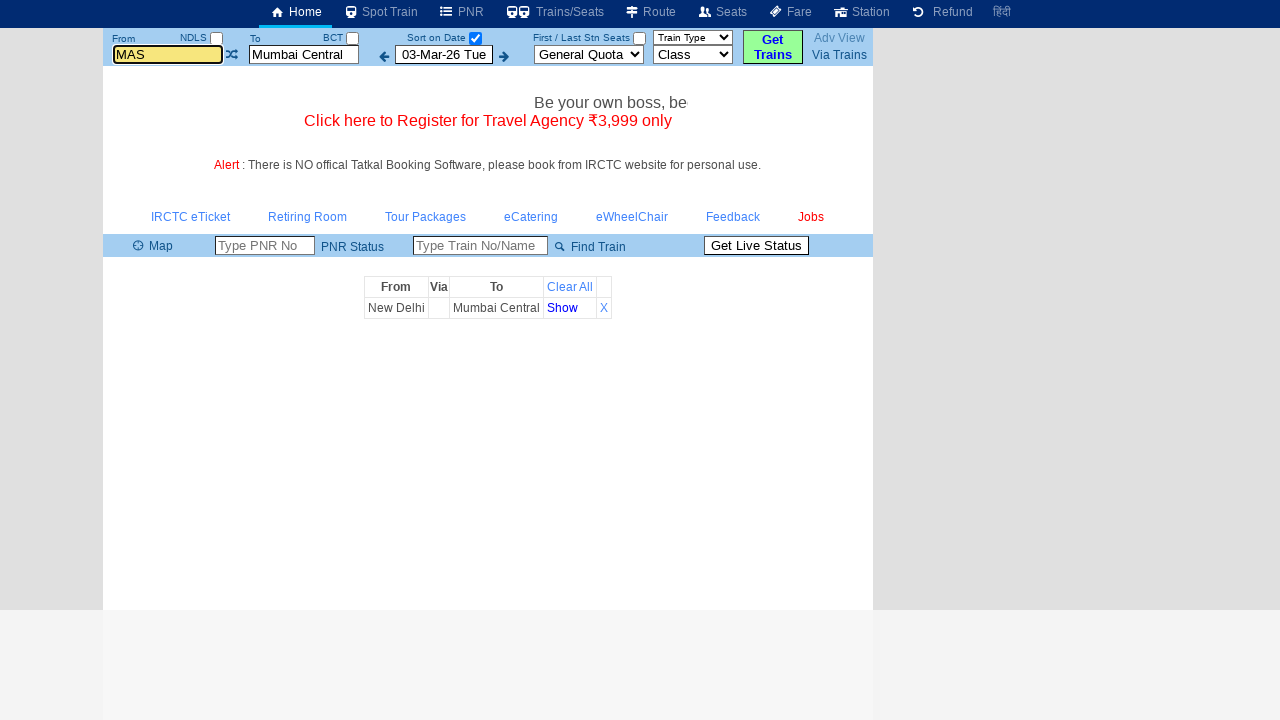

Cleared the 'To Station' field on #txtStationTo
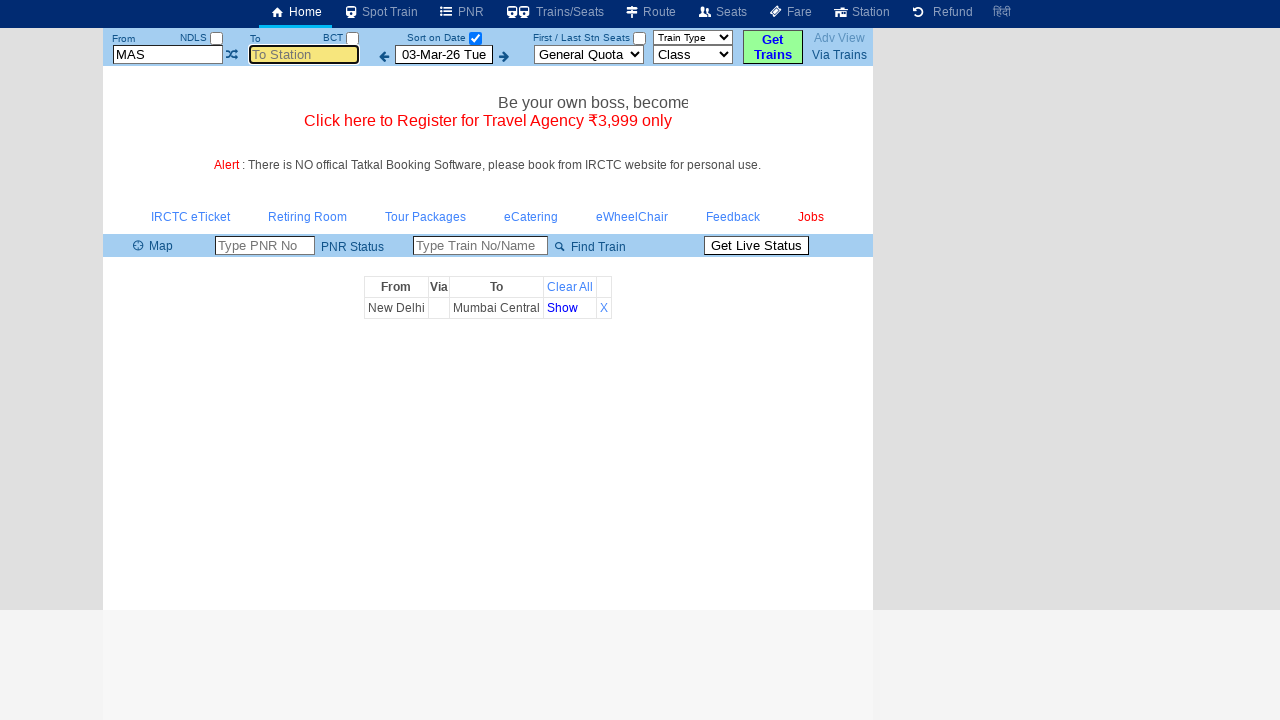

Filled 'To Station' field with 'MDU' (Madurai) on #txtStationTo
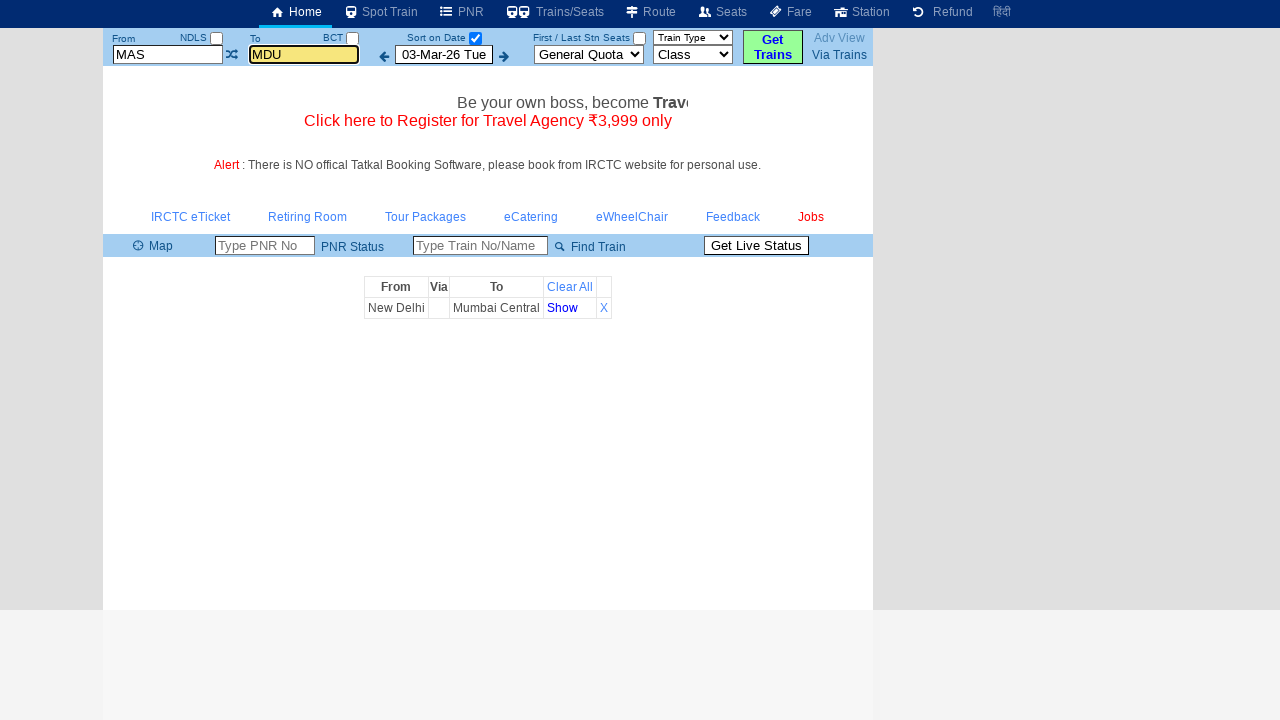

Pressed Enter to confirm 'To Station' selection
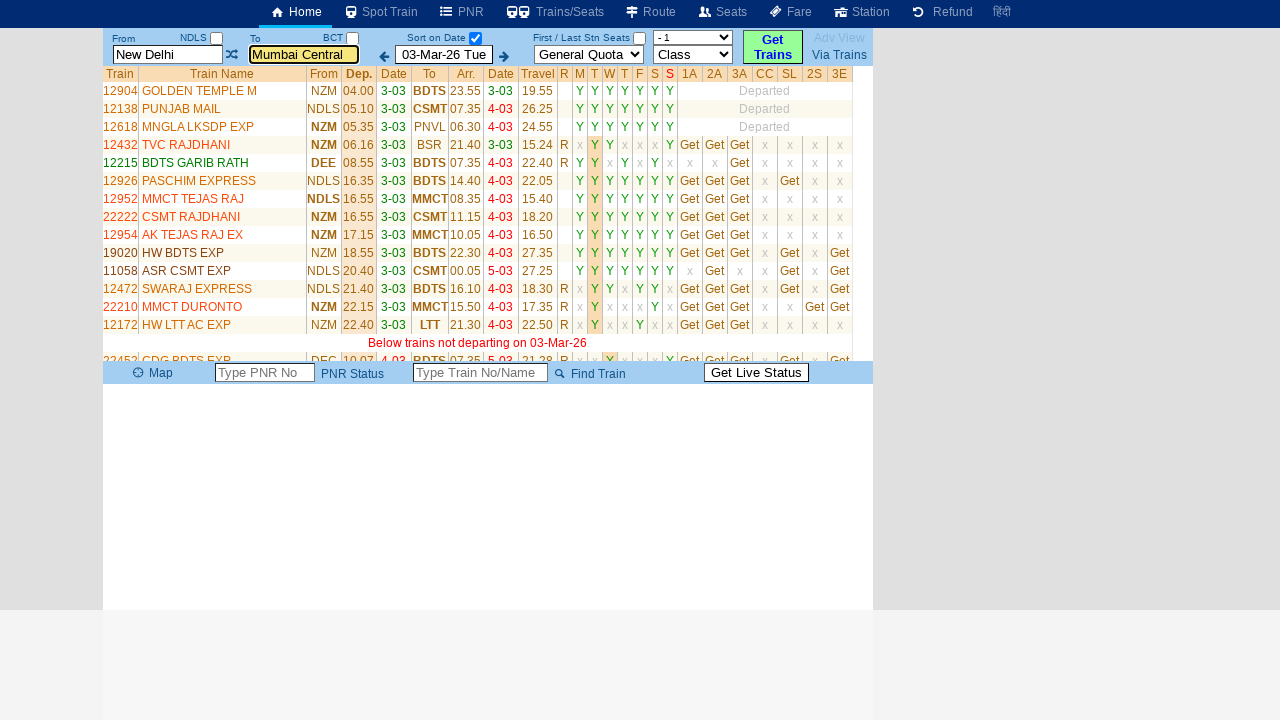

Located 'Sort on Date' checkbox
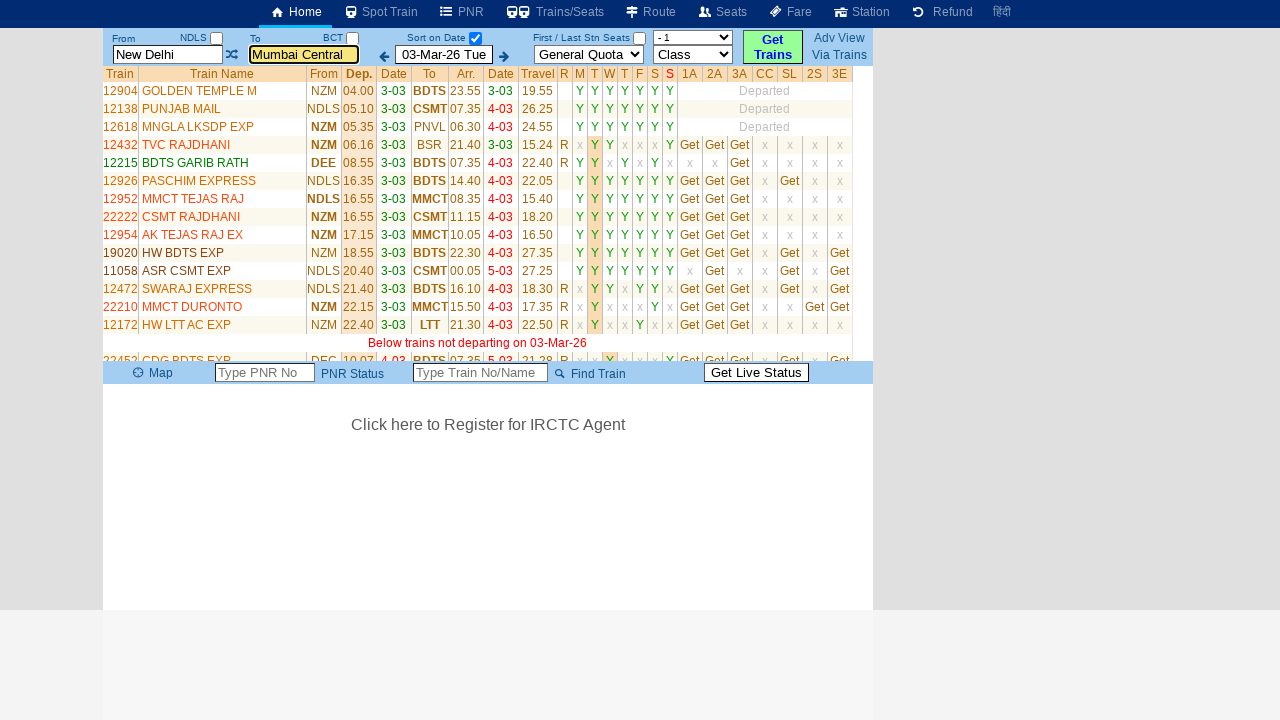

Unchecked 'Sort on Date' checkbox at (475, 38) on #chkSelectDateOnly
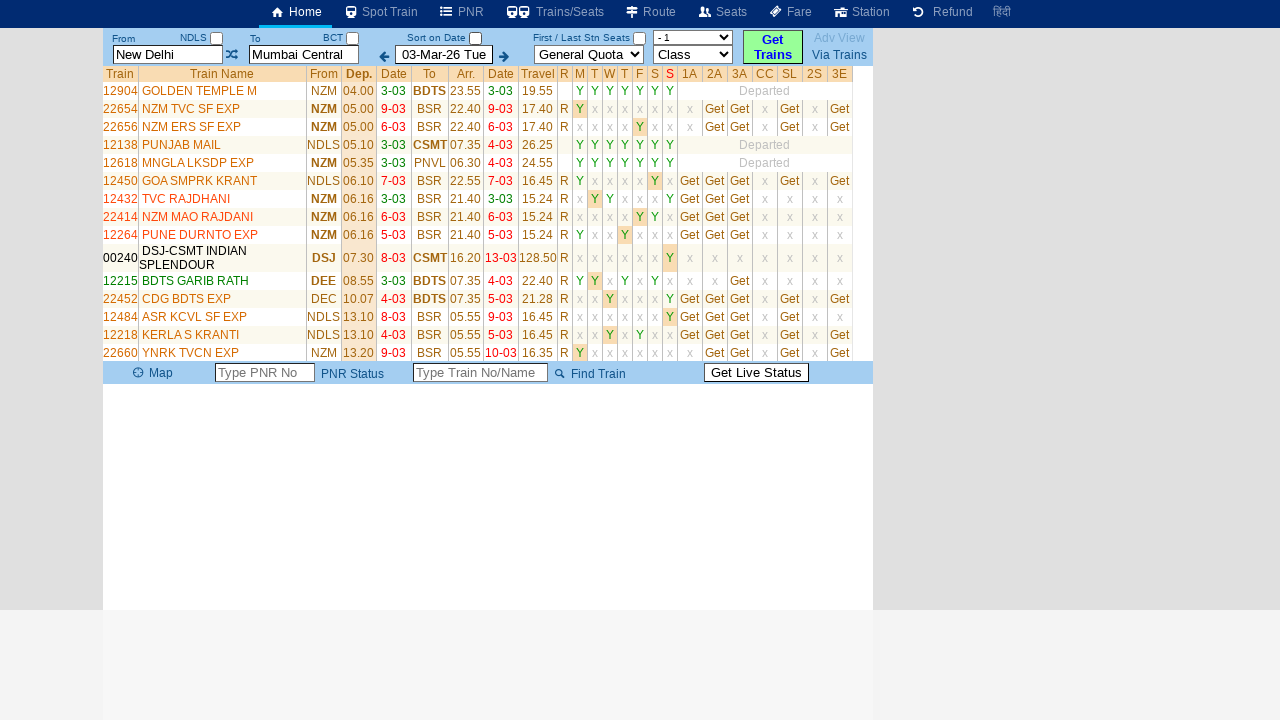

Train list table loaded successfully with results for MAS to MDU route
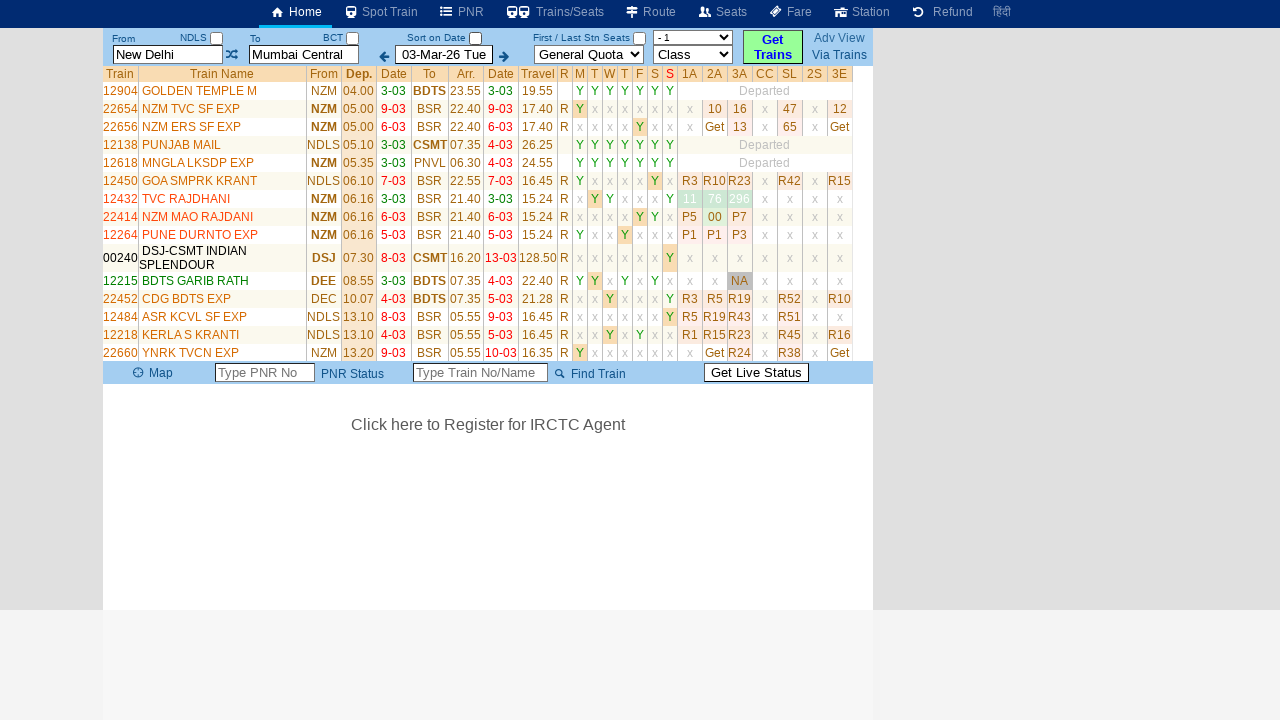

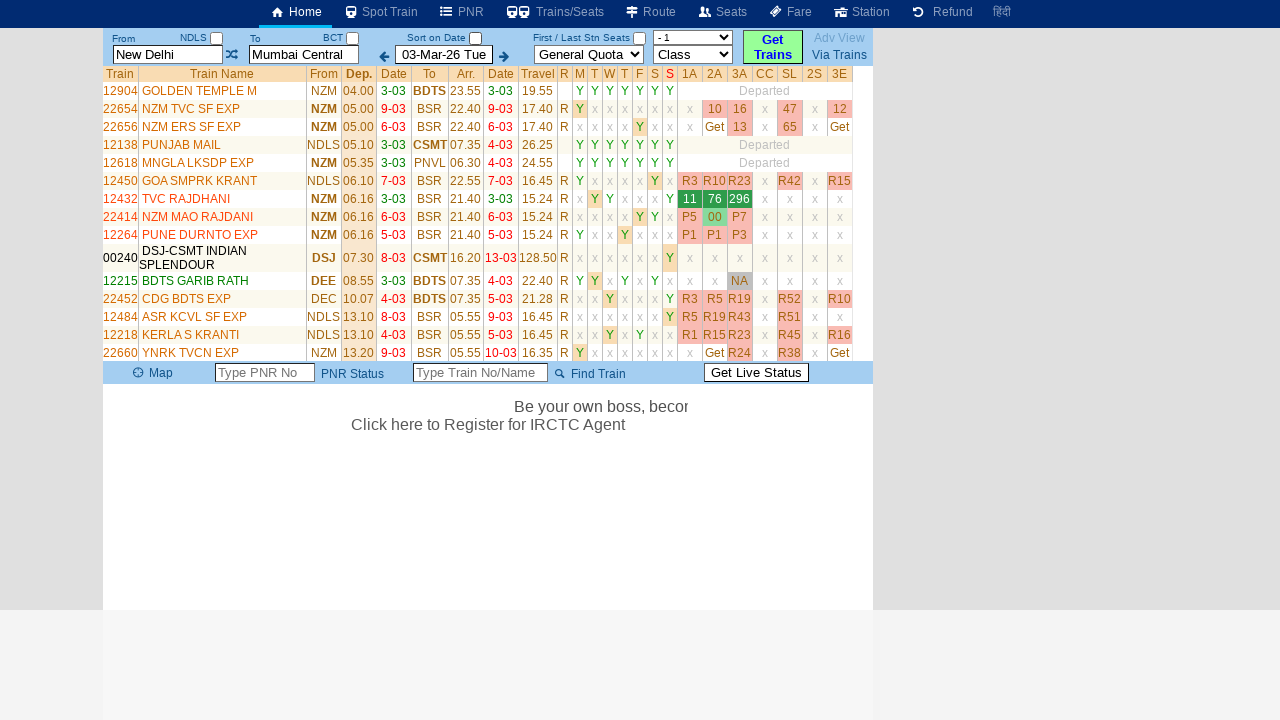